Tests checkbox functionality by locating two checkboxes and clicking on them if they are not already selected

Starting URL: https://the-internet.herokuapp.com/checkboxes

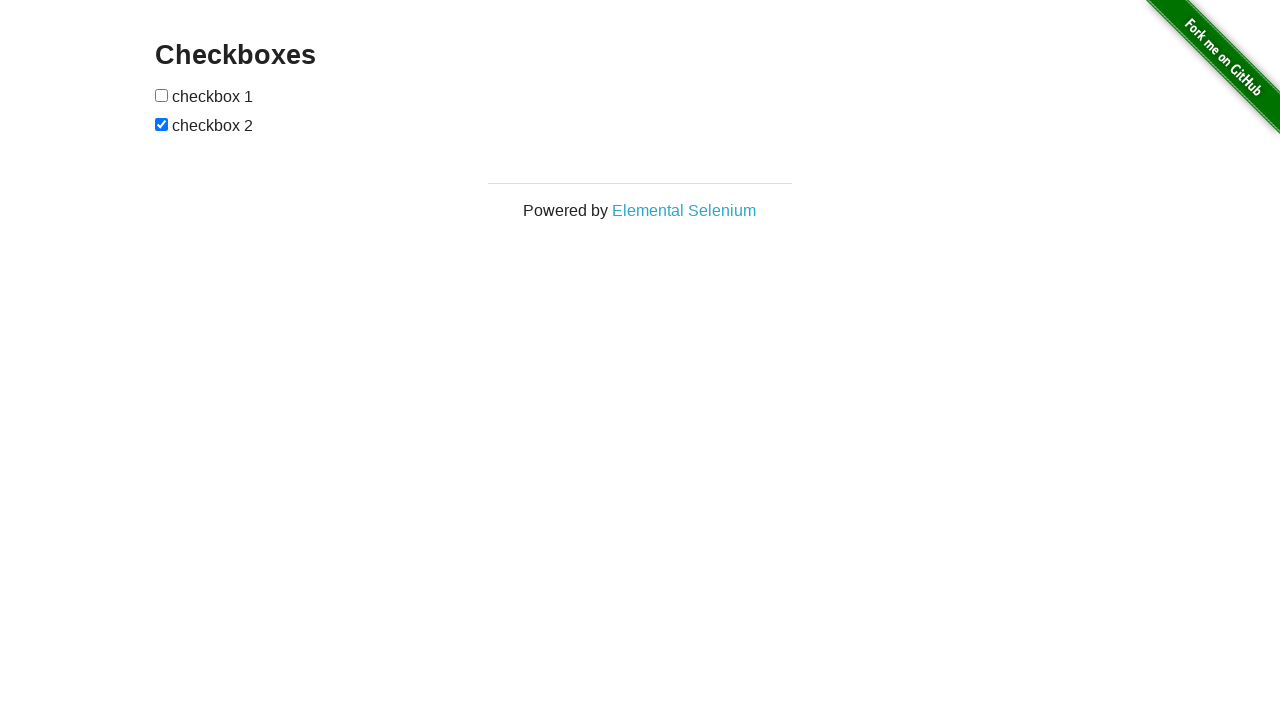

Located first checkbox element
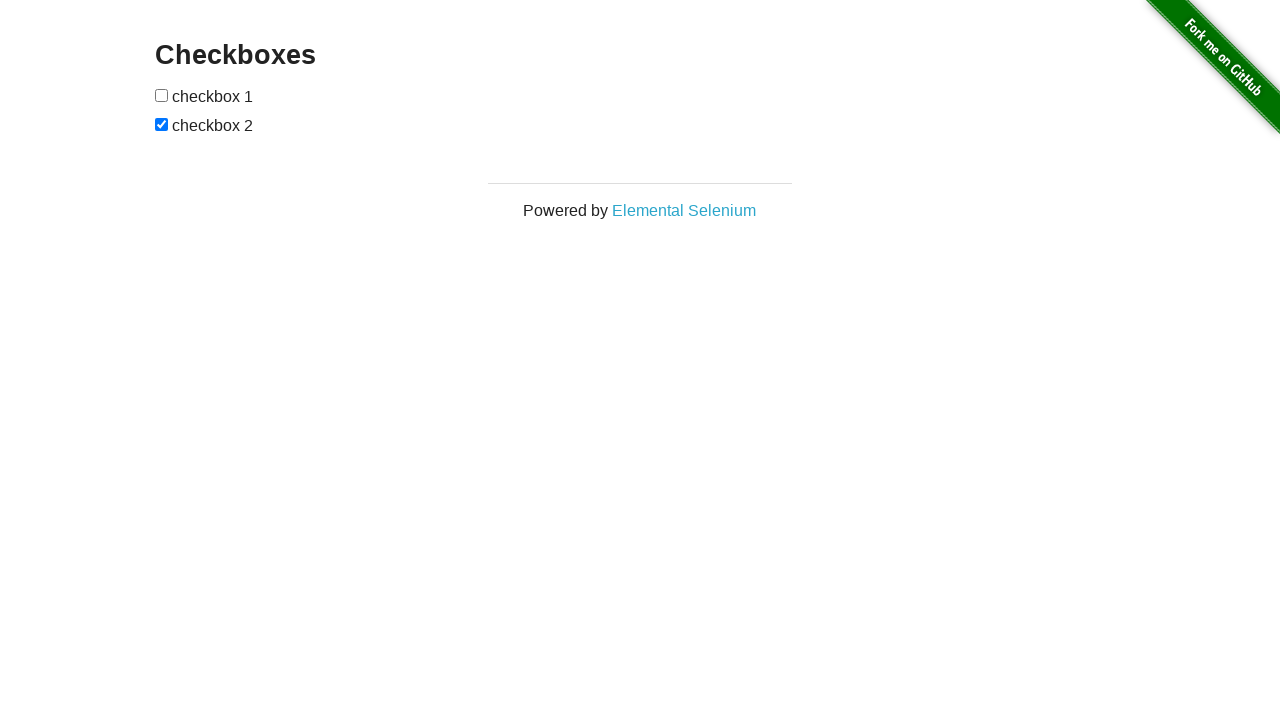

Located second checkbox element
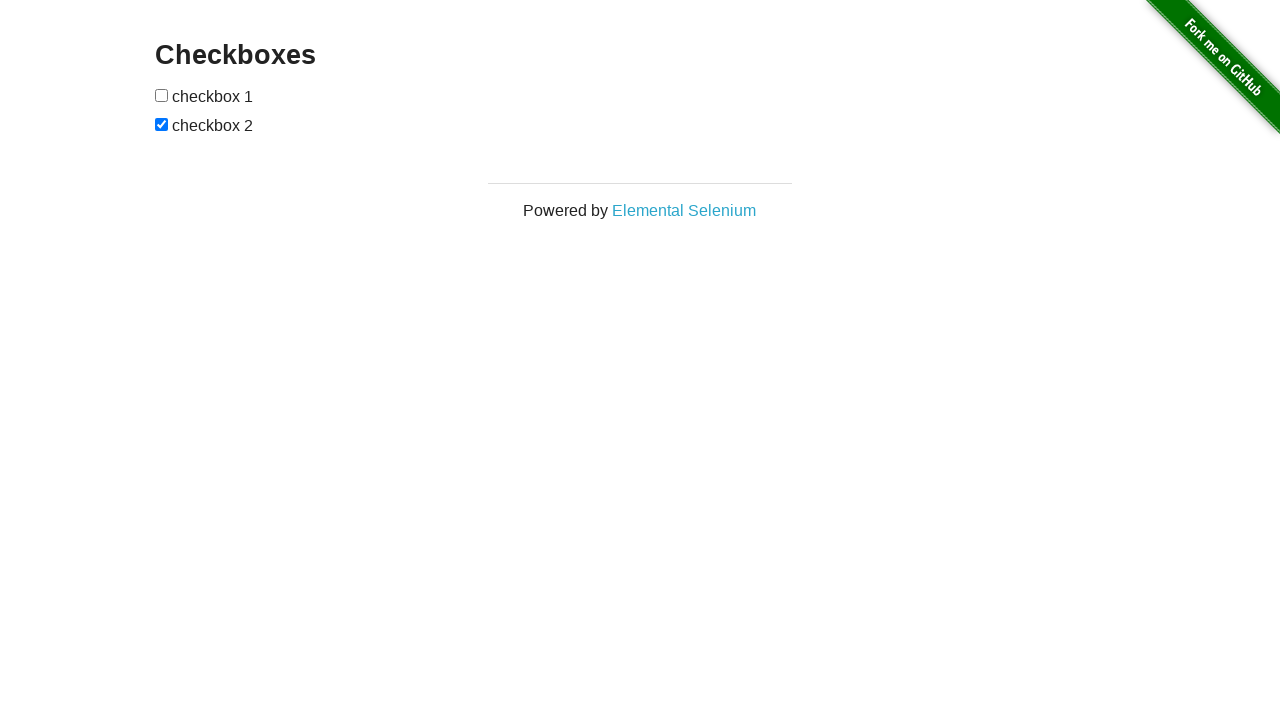

Checked first checkbox - it was not selected
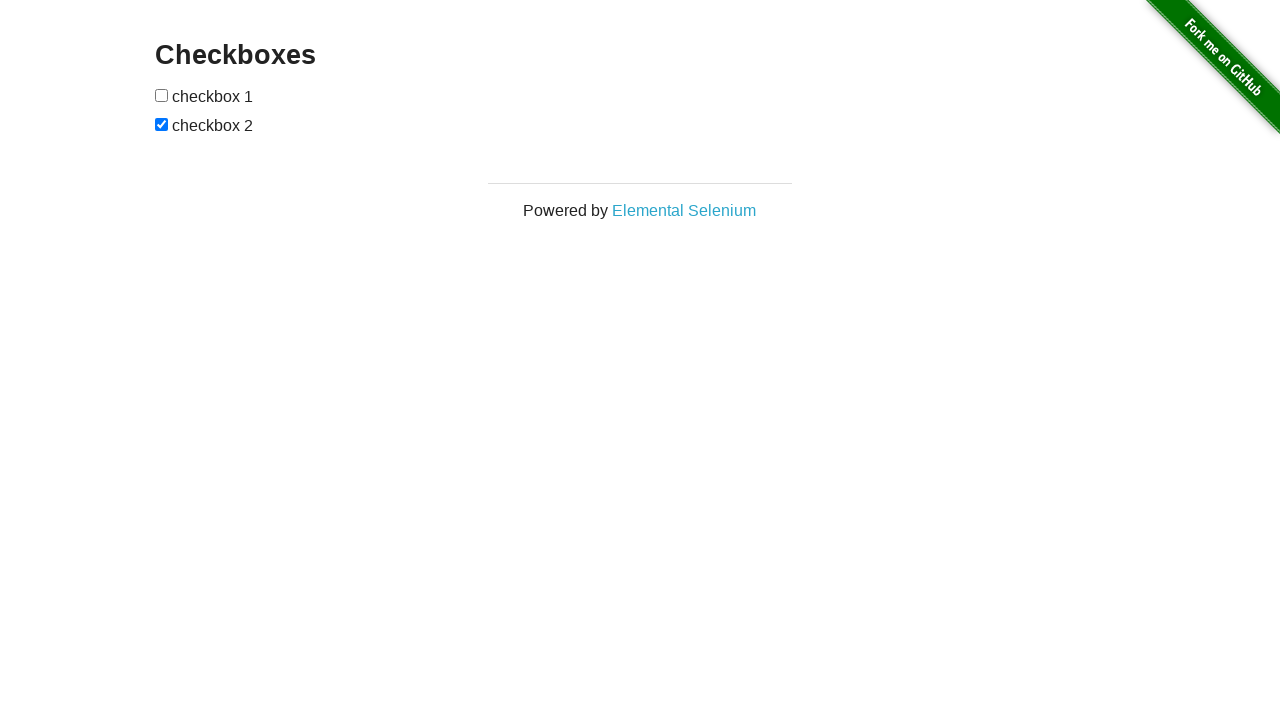

Clicked first checkbox at (162, 95) on (//input[@type='checkbox'])[1]
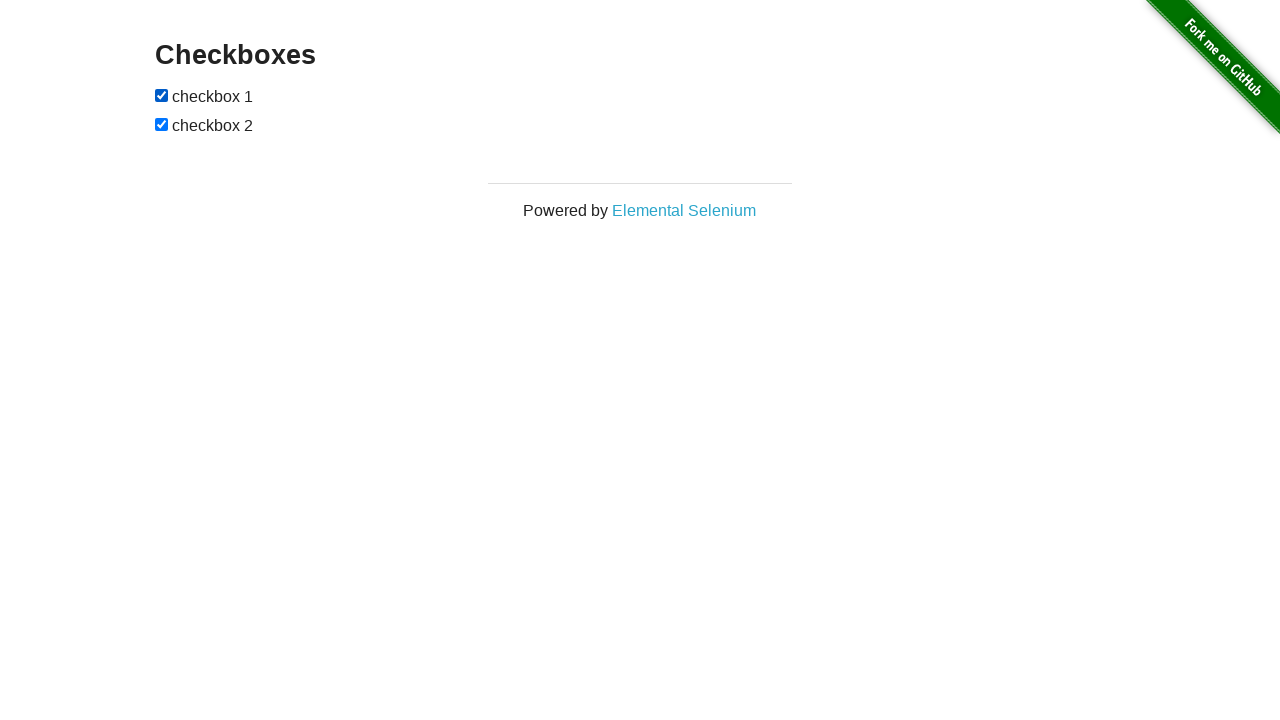

Second checkbox was already selected - skipped click
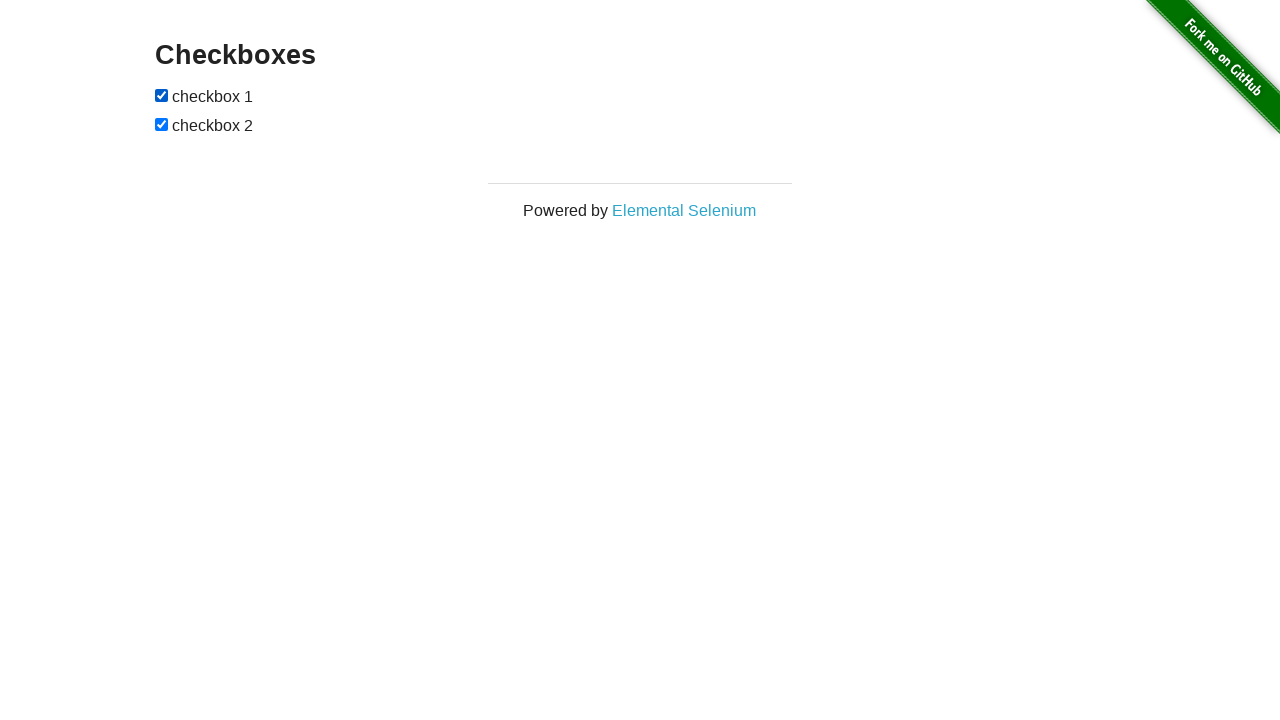

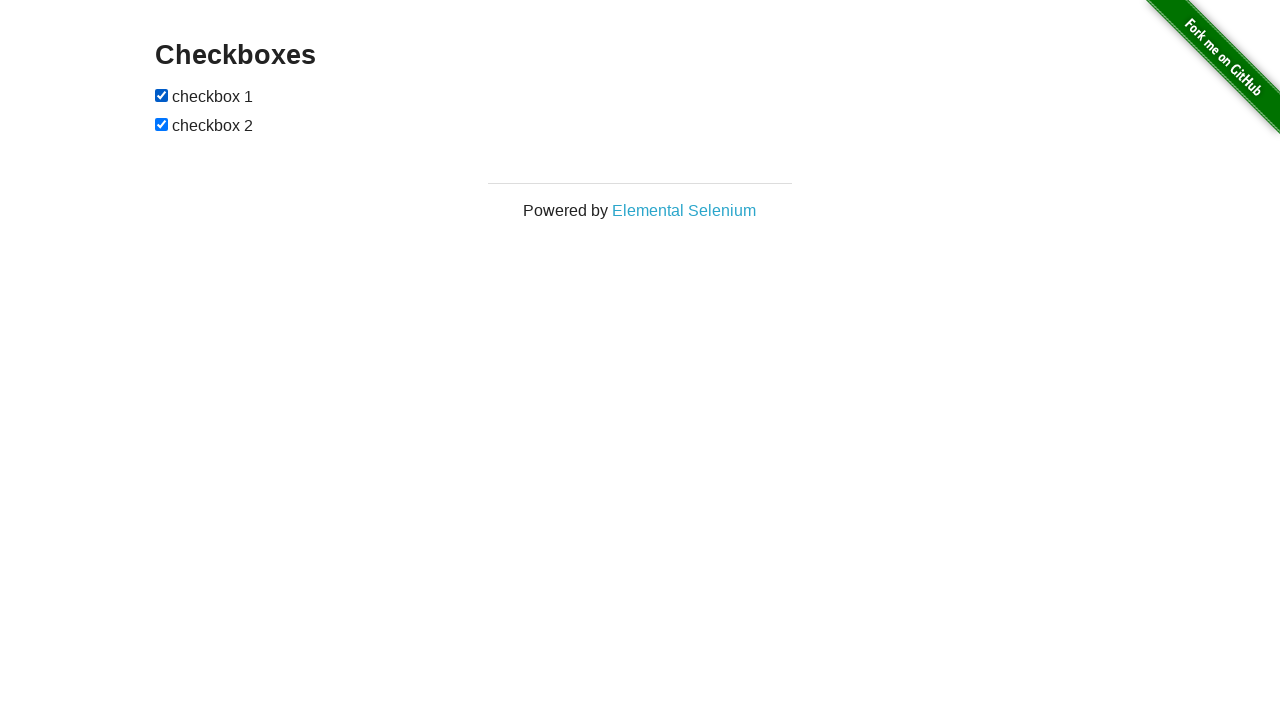